Solves a mathematical problem on a form by calculating a value, filling the answer, selecting checkboxes and radio buttons, then submitting the form

Starting URL: http://suninjuly.github.io/math.html

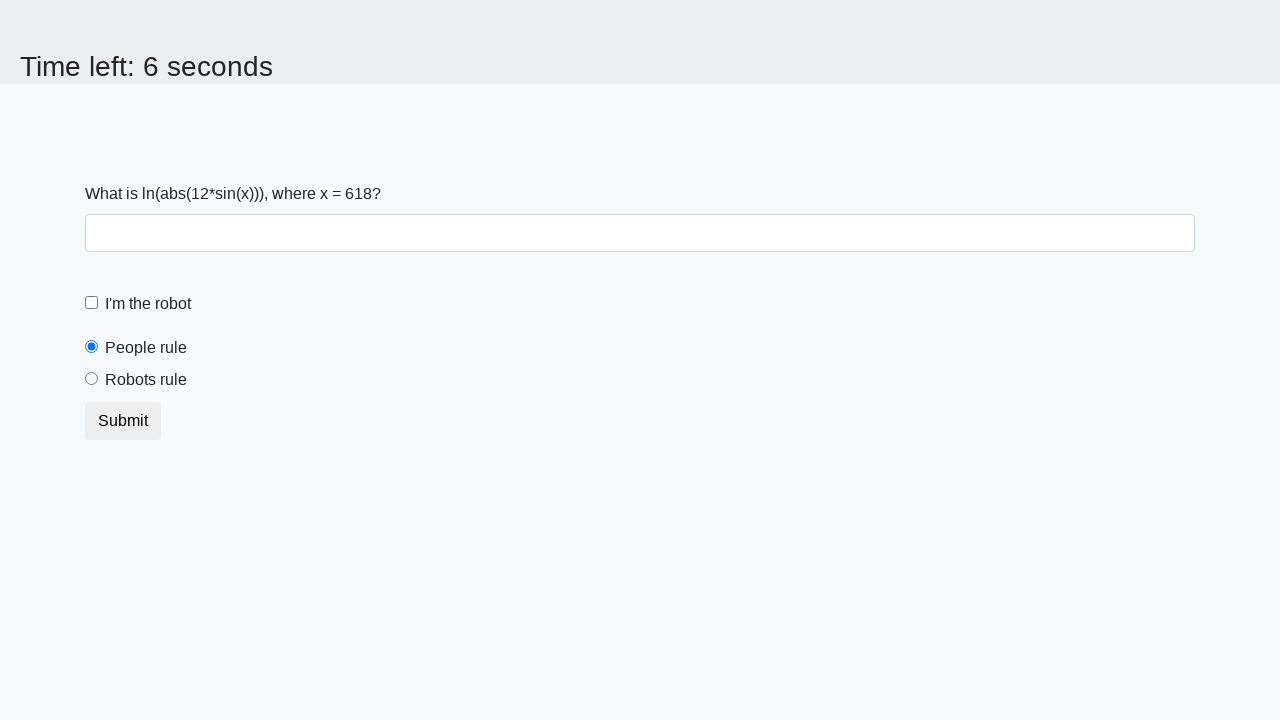

Retrieved input value from the form
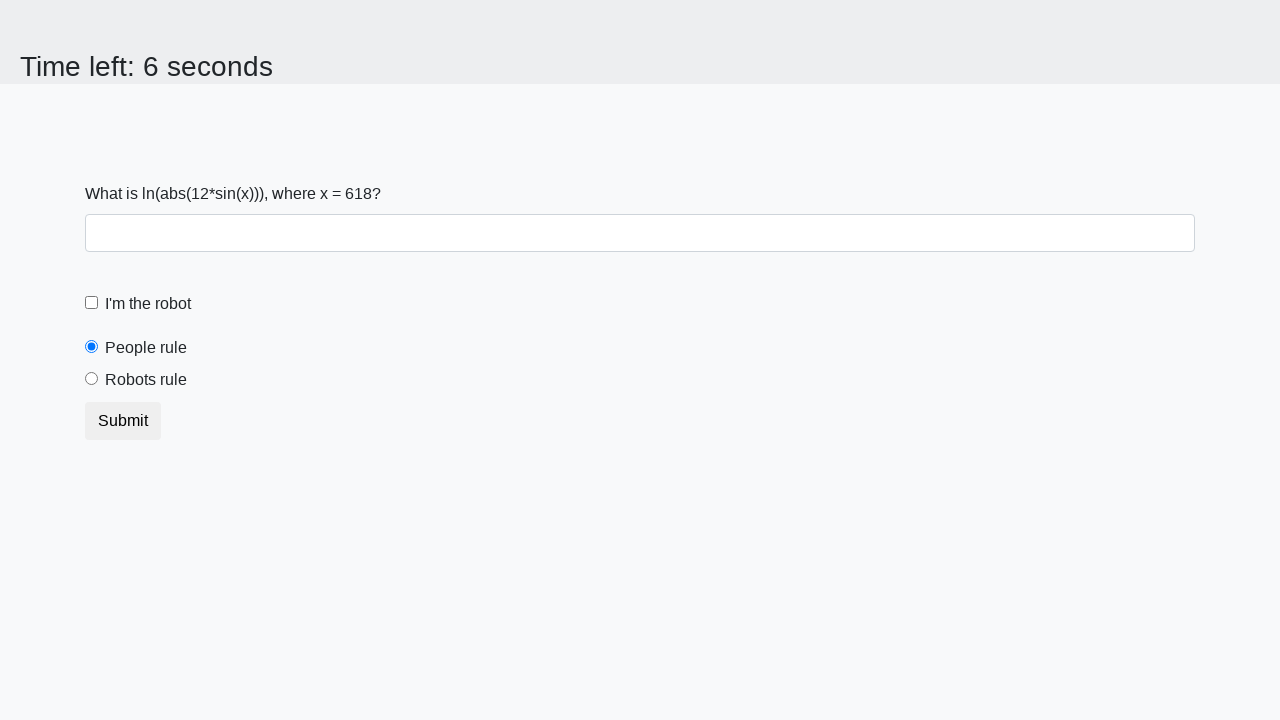

Calculated mathematical formula result: 2.2357120738976084
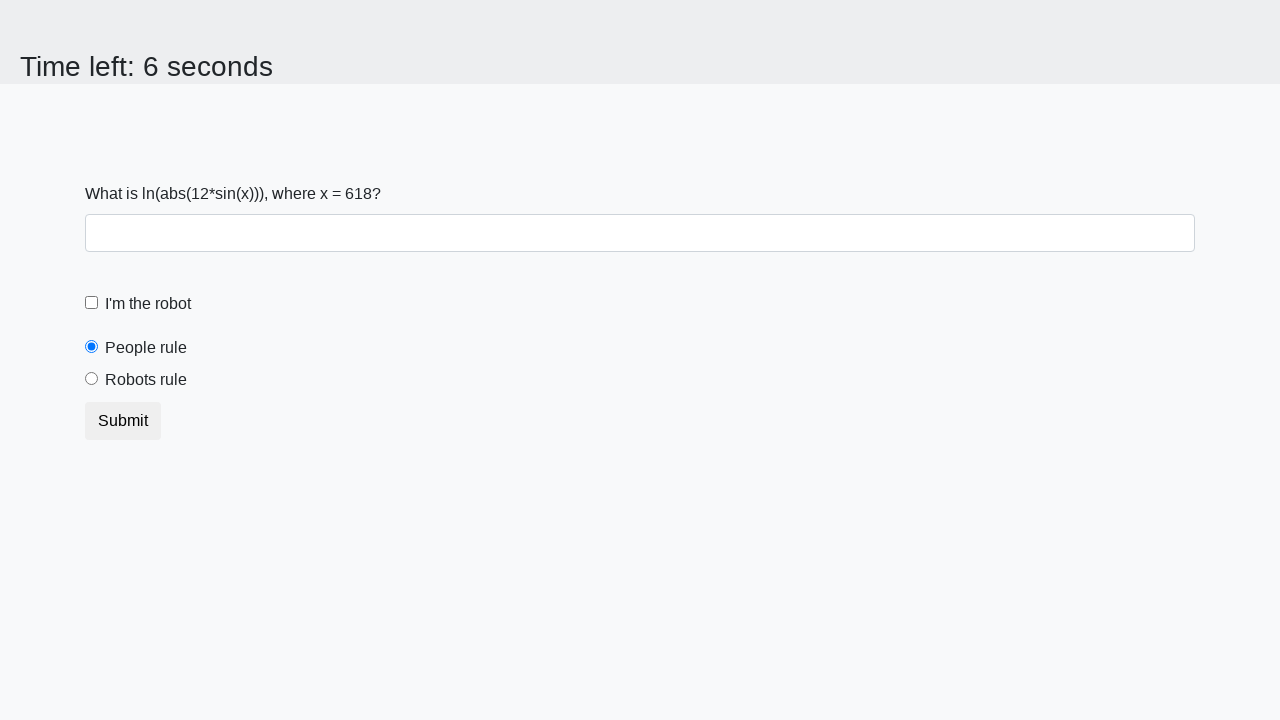

Filled answer field with calculated result on #answer
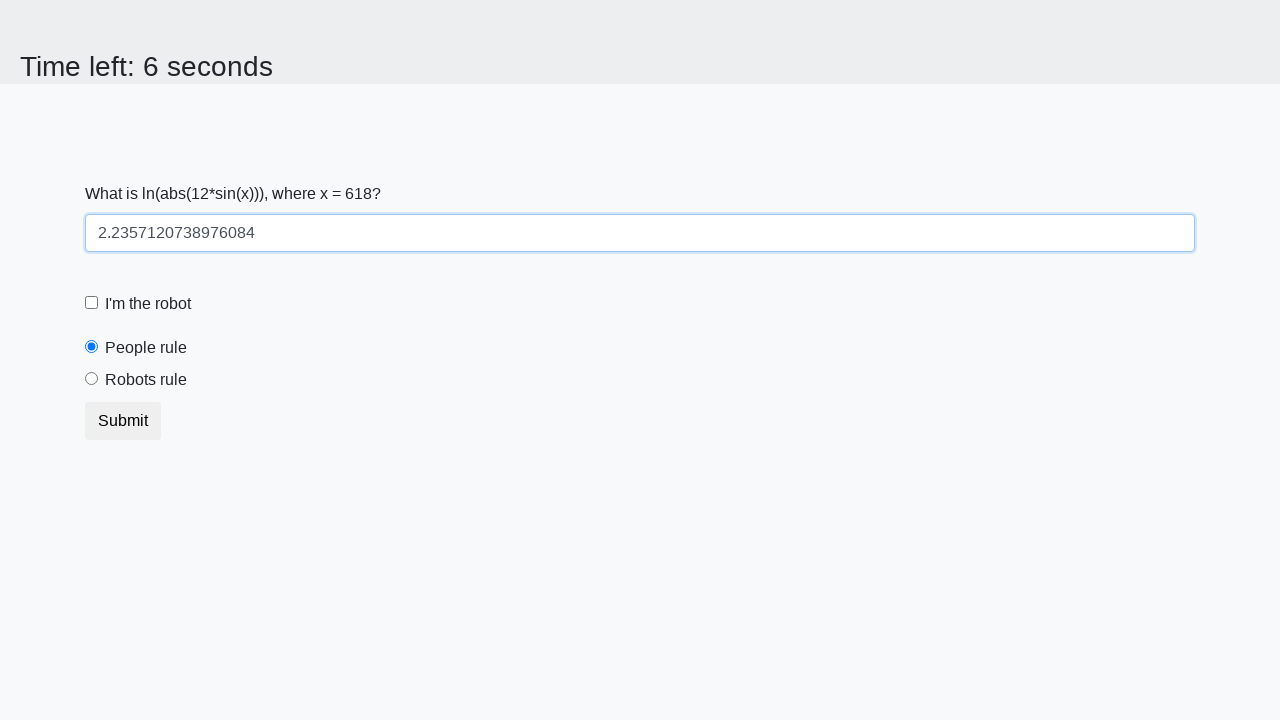

Clicked the robot checkbox at (92, 303) on #robotCheckbox
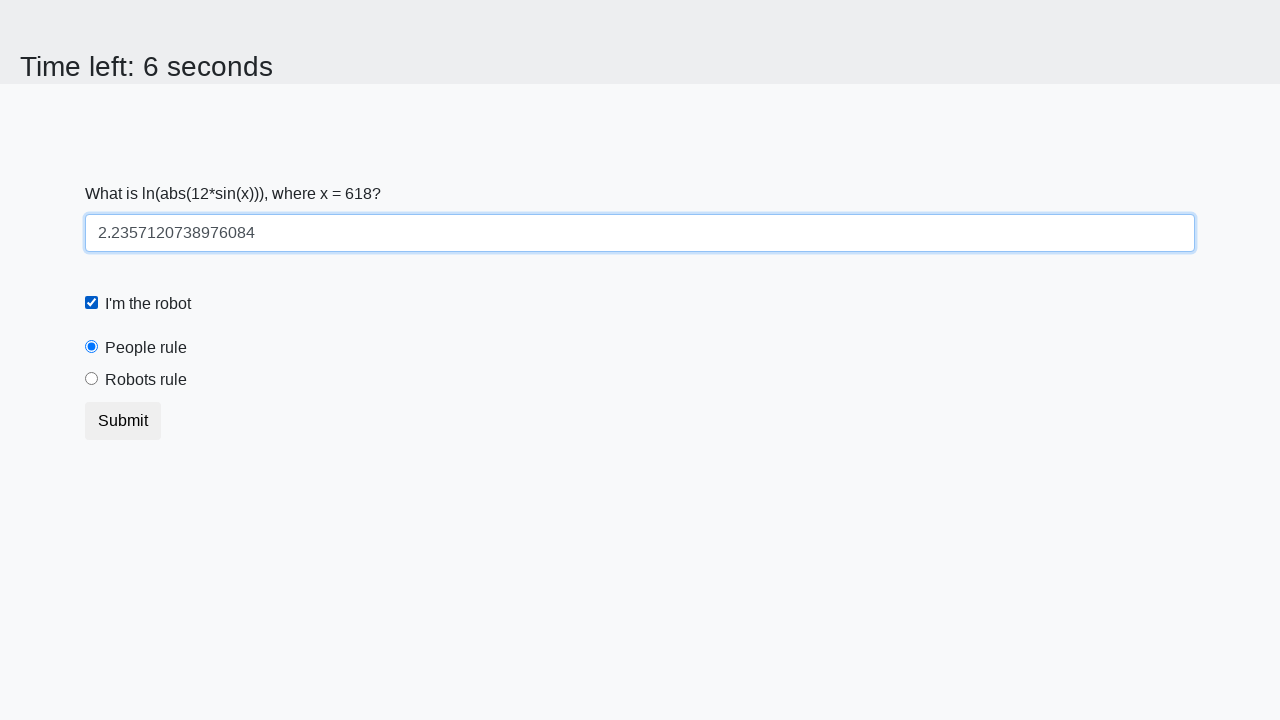

Selected the 'robots rule' radio button at (92, 379) on #robotsRule
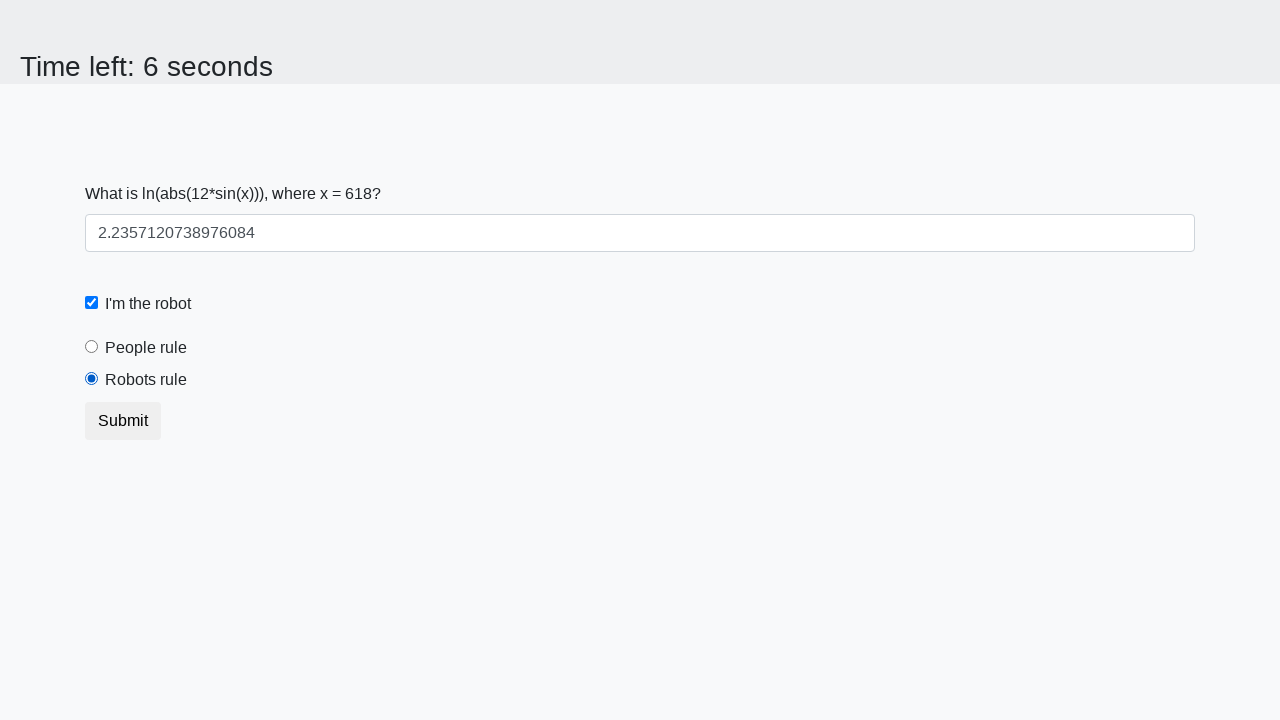

Clicked the submit button at (123, 421) on .btn
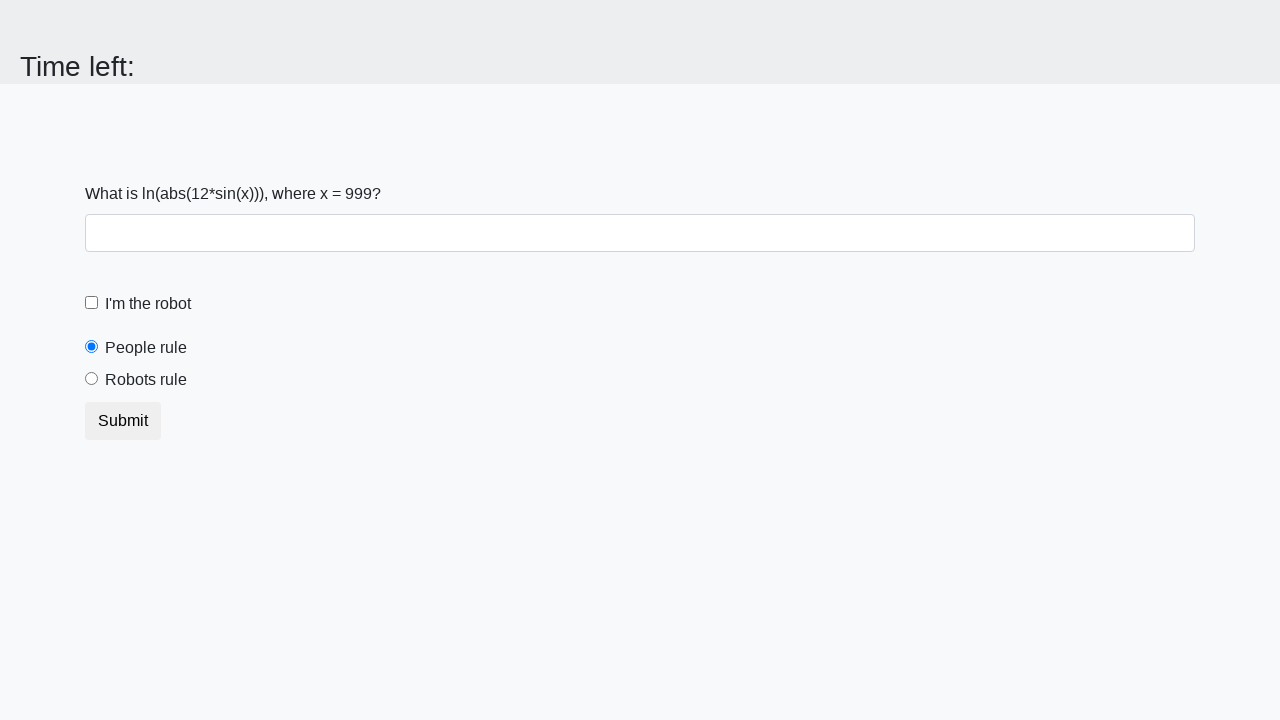

Waited 2 seconds for form submission result
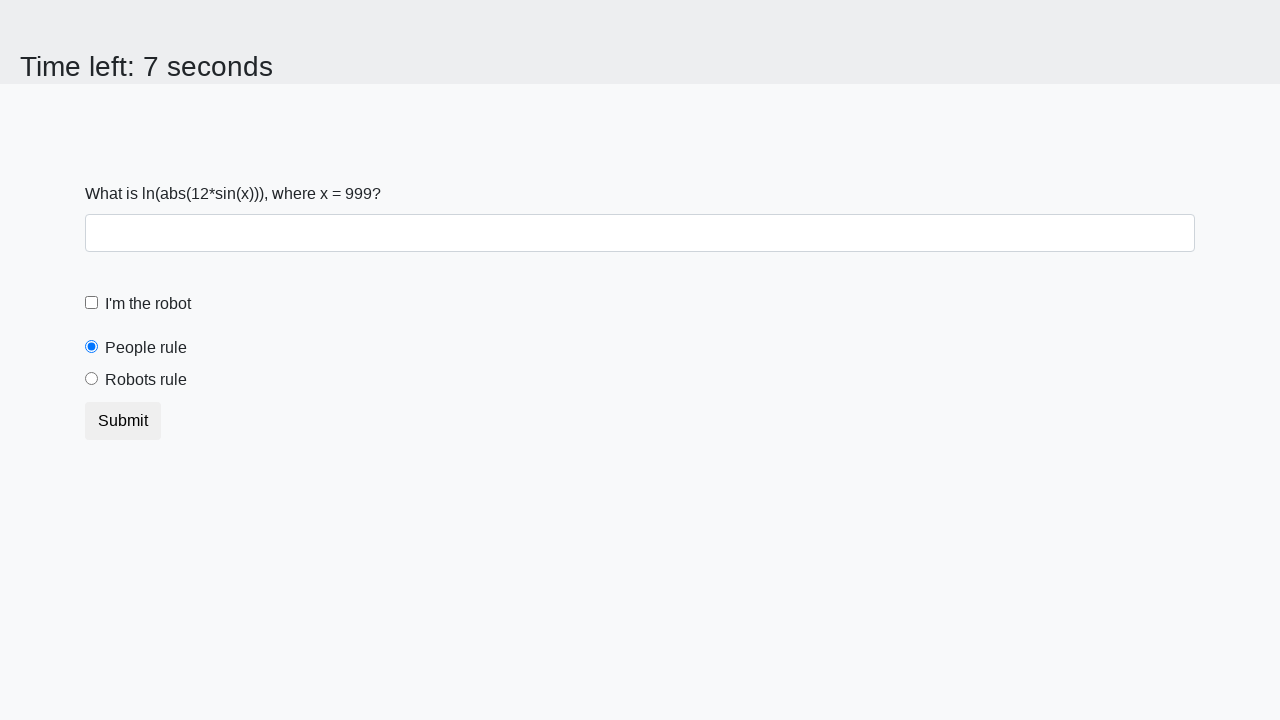

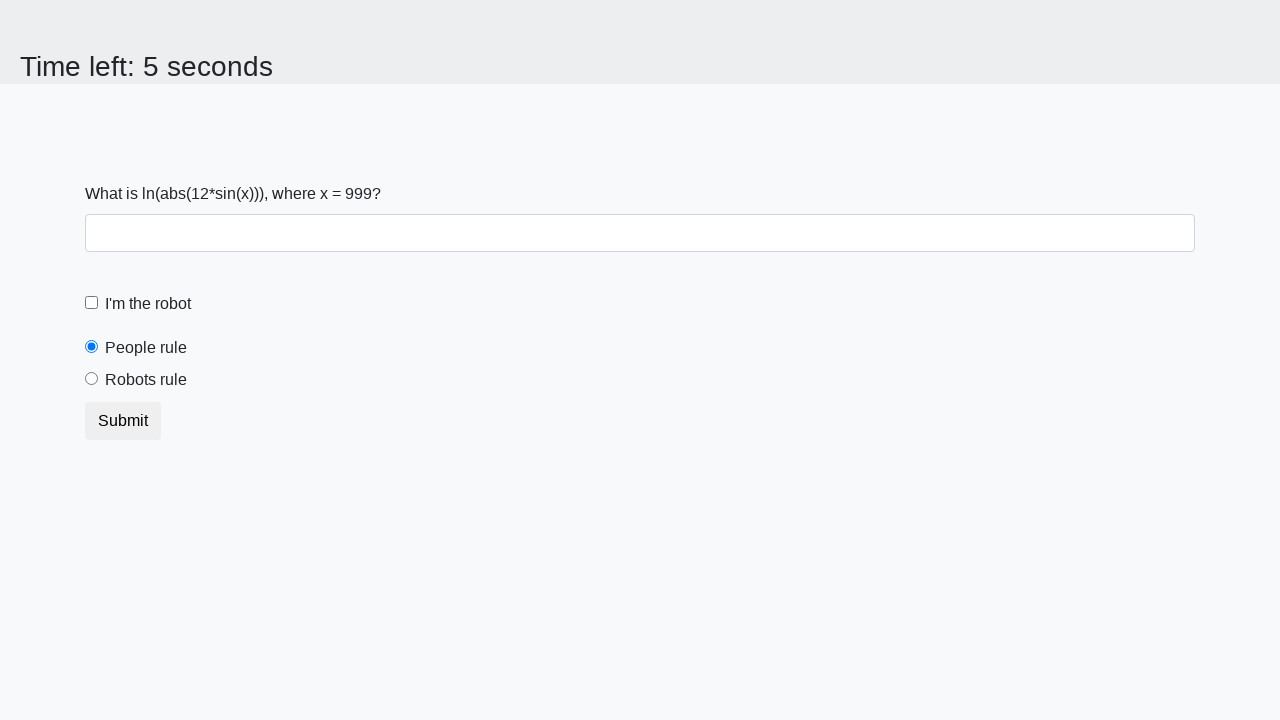